Tests implicit wait functionality by clicking a Start button and waiting for a "Hello World!" text to appear after a loading period.

Starting URL: http://the-internet.herokuapp.com/dynamic_loading/2

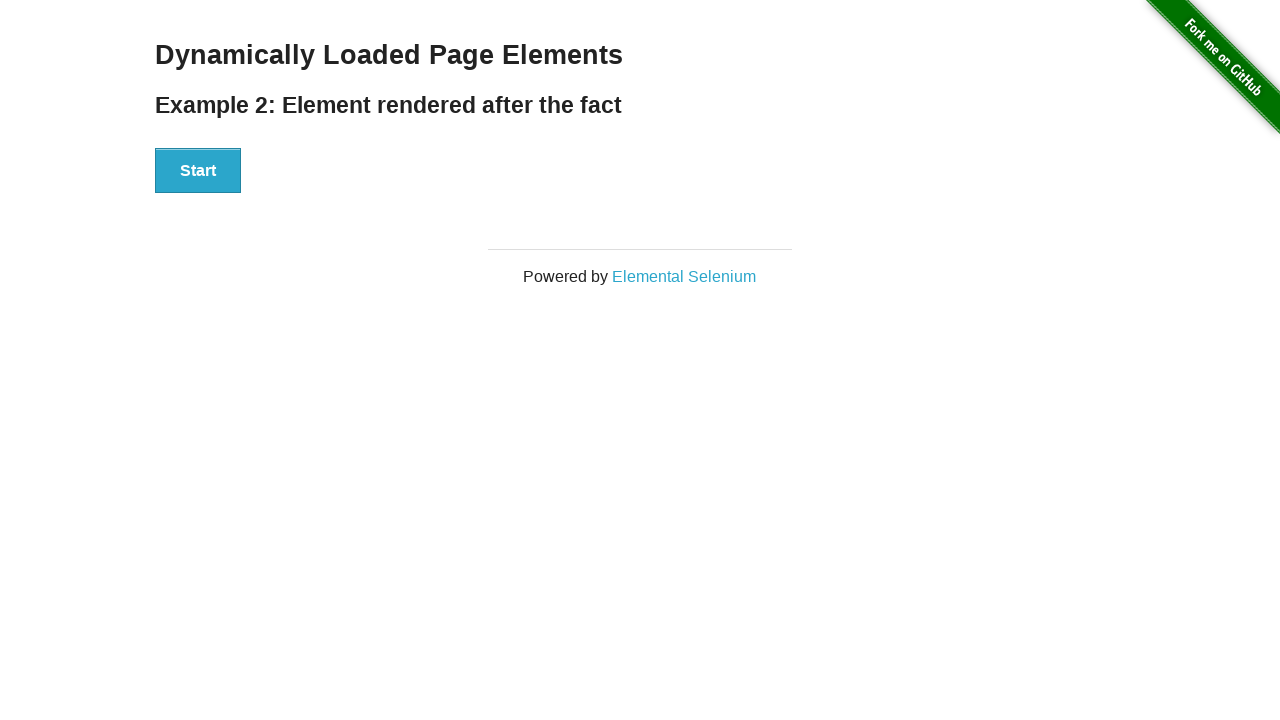

Start button is visible and ready
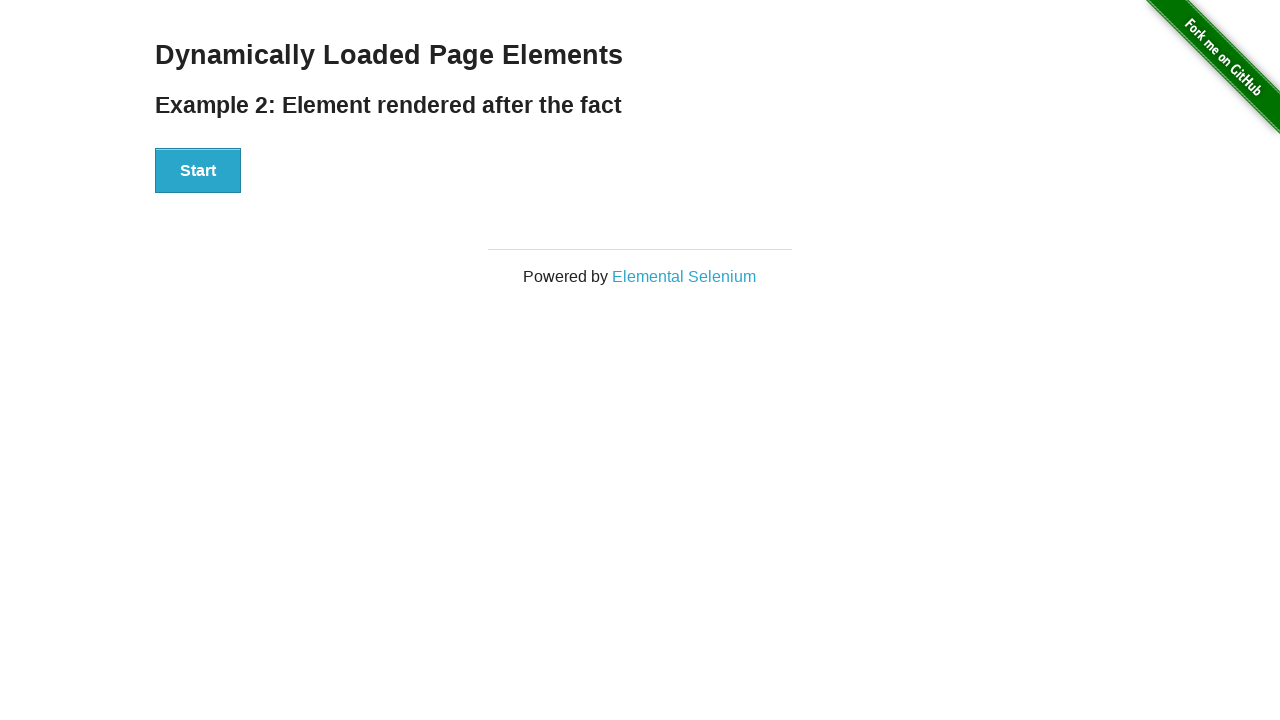

Clicked the Start button to initiate loading at (198, 171) on xpath=//button[text()='Start']
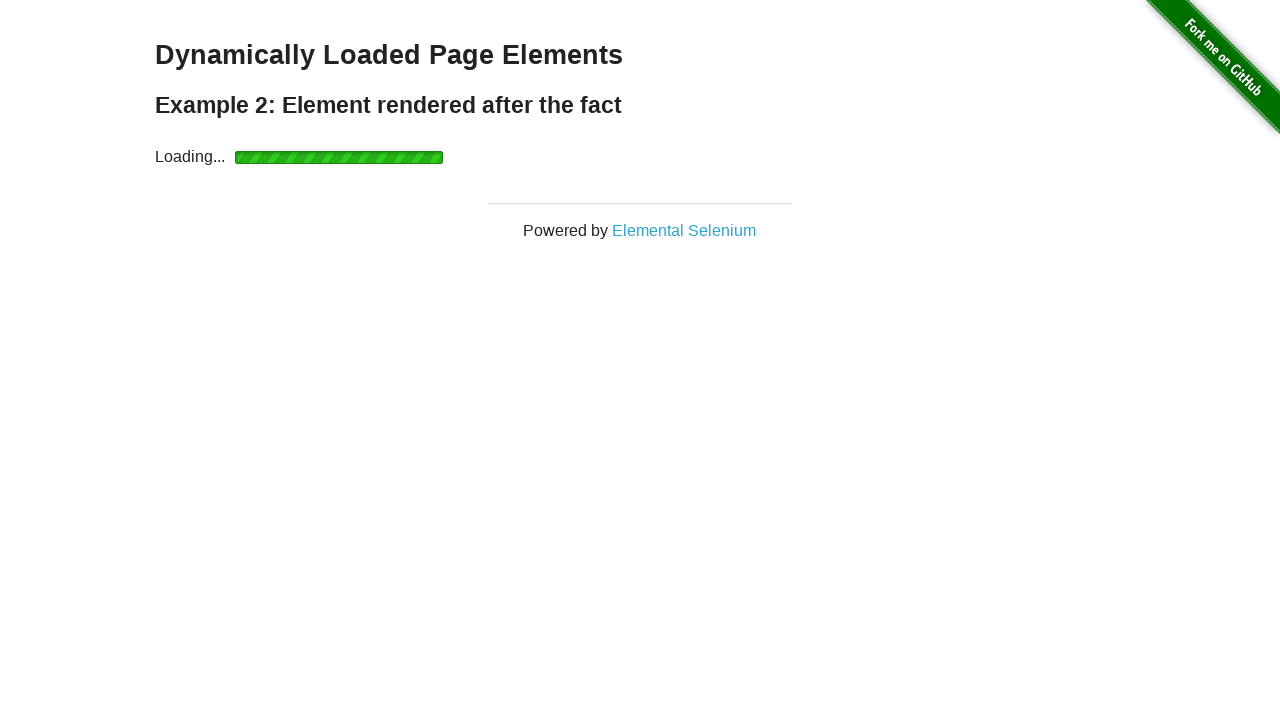

Waited for 'Hello World!' text to appear after loading completes
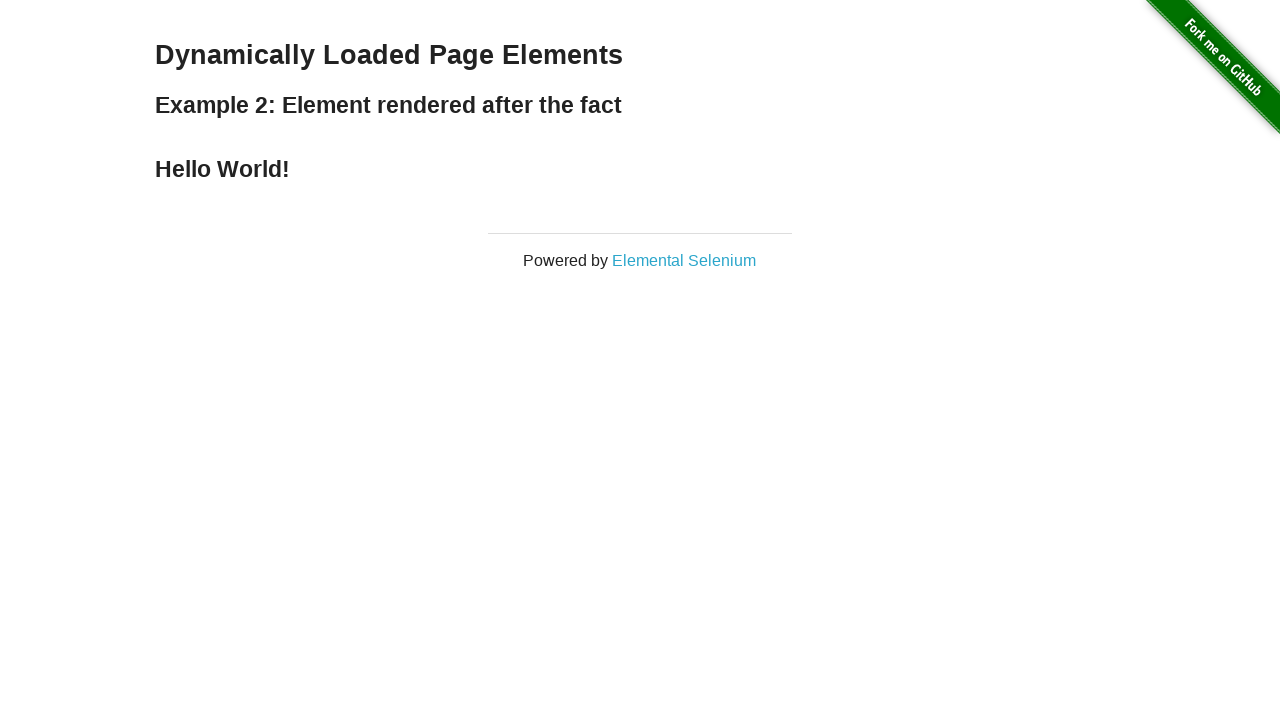

Verified that 'Hello World!' text is visible on the page
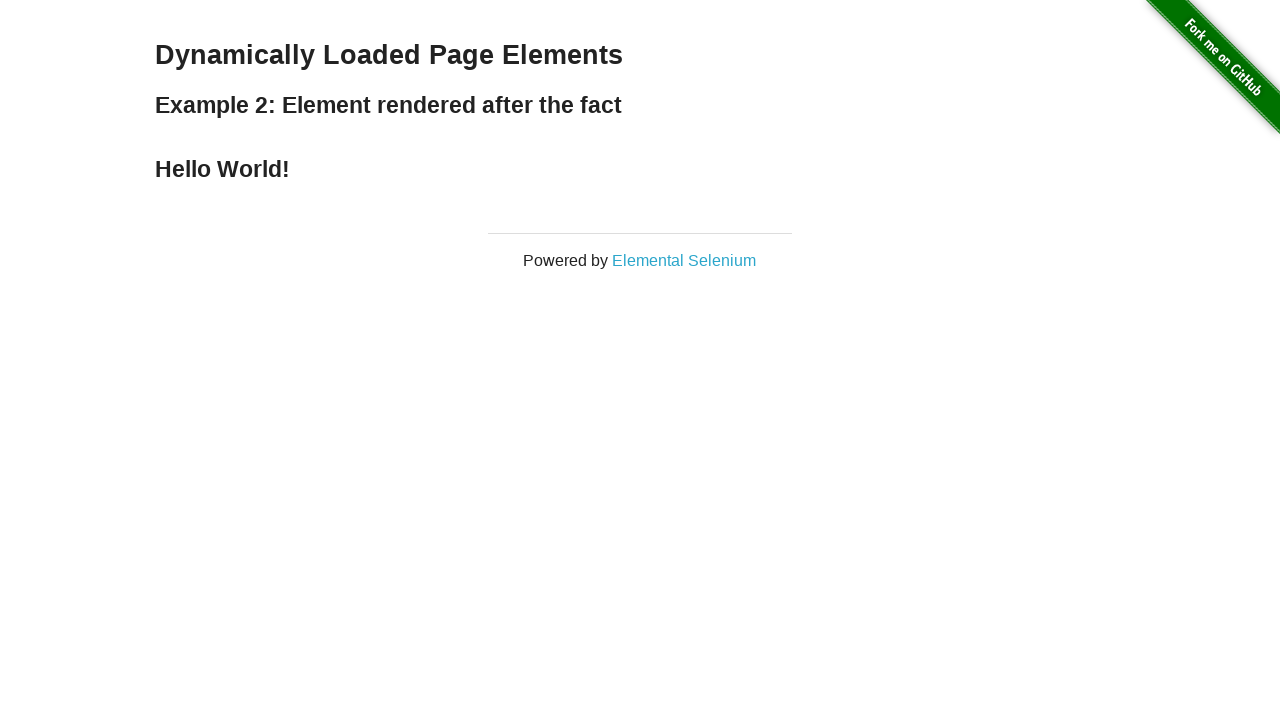

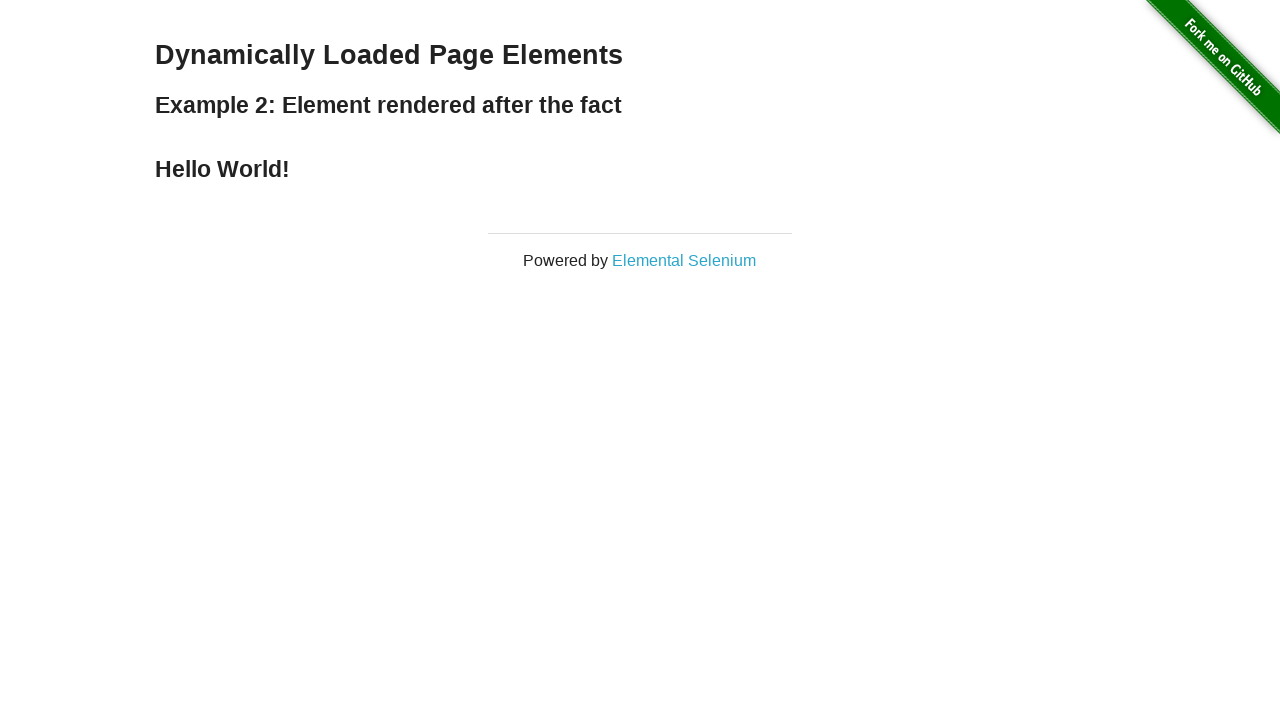